Navigates to stock market gainers page, clicks on 'Z' filter link, and iterates through the data table to verify company names are displayed

Starting URL: https://money.rediff.com/gainers/bse/daily/groupa

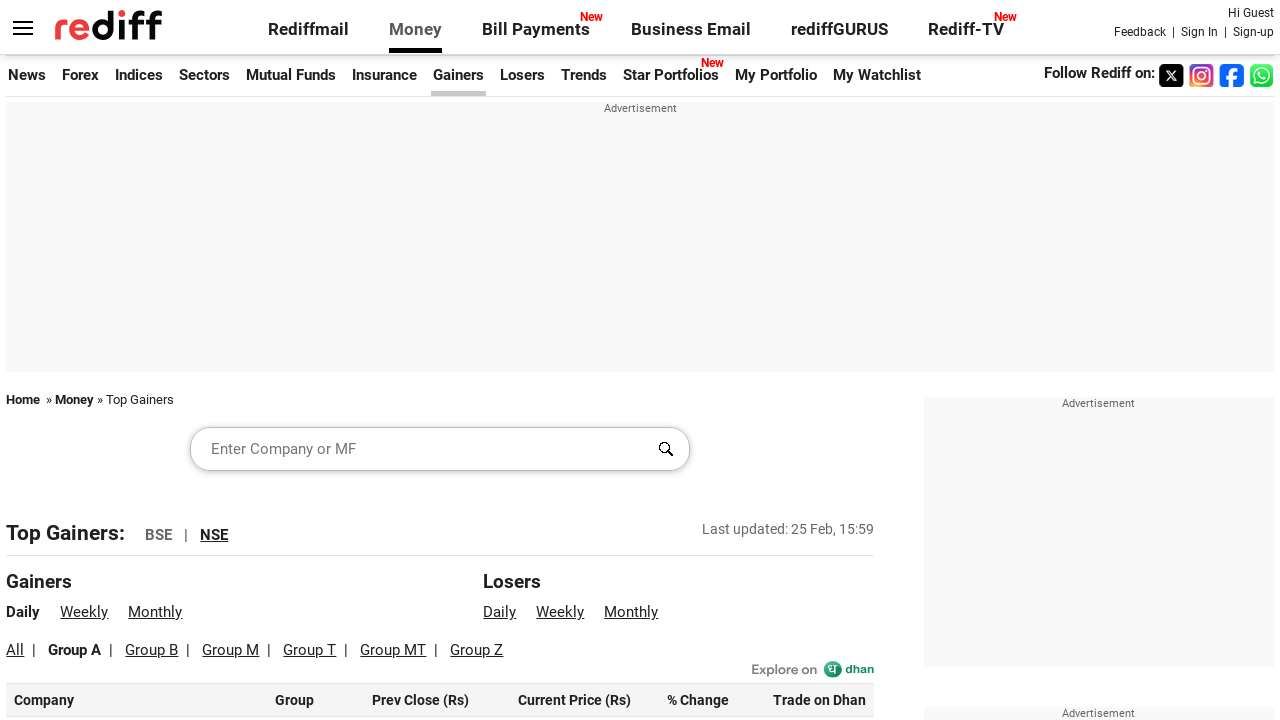

Clicked on 'Z' filter link to filter companies starting with Z at (477, 650) on a:has-text('Z')
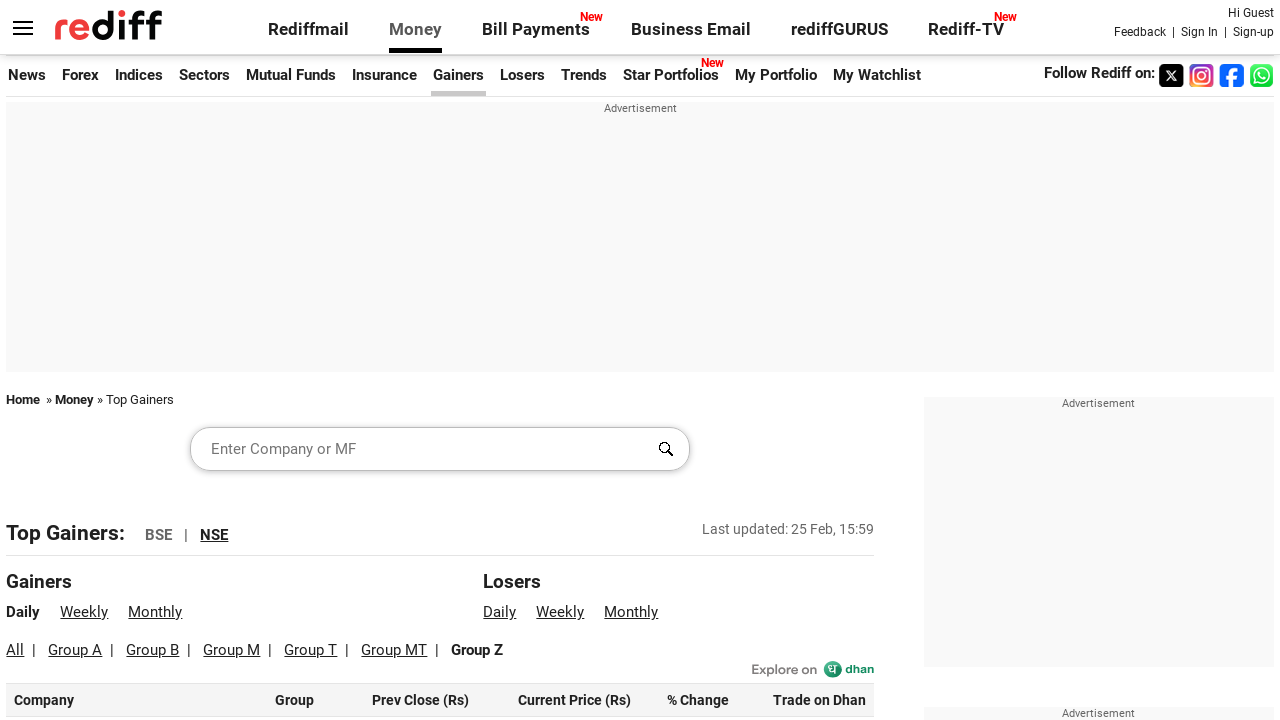

Data table loaded
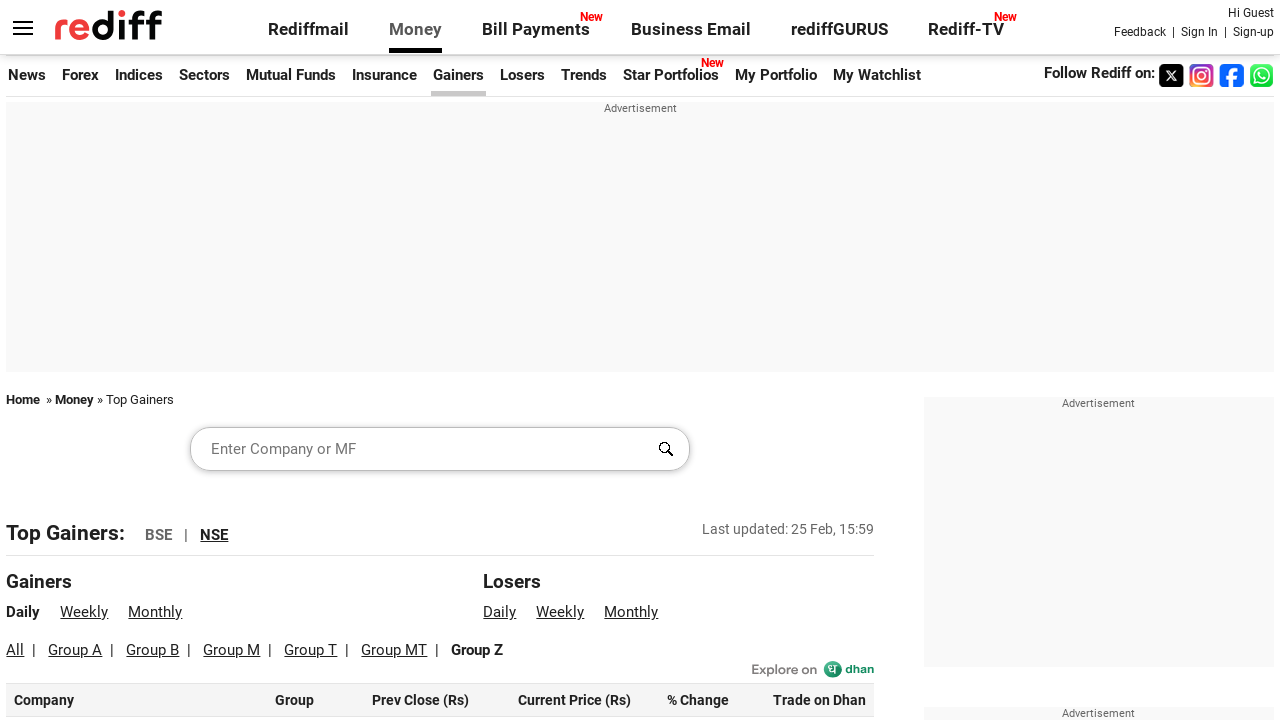

Retrieved 23 rows from the data table
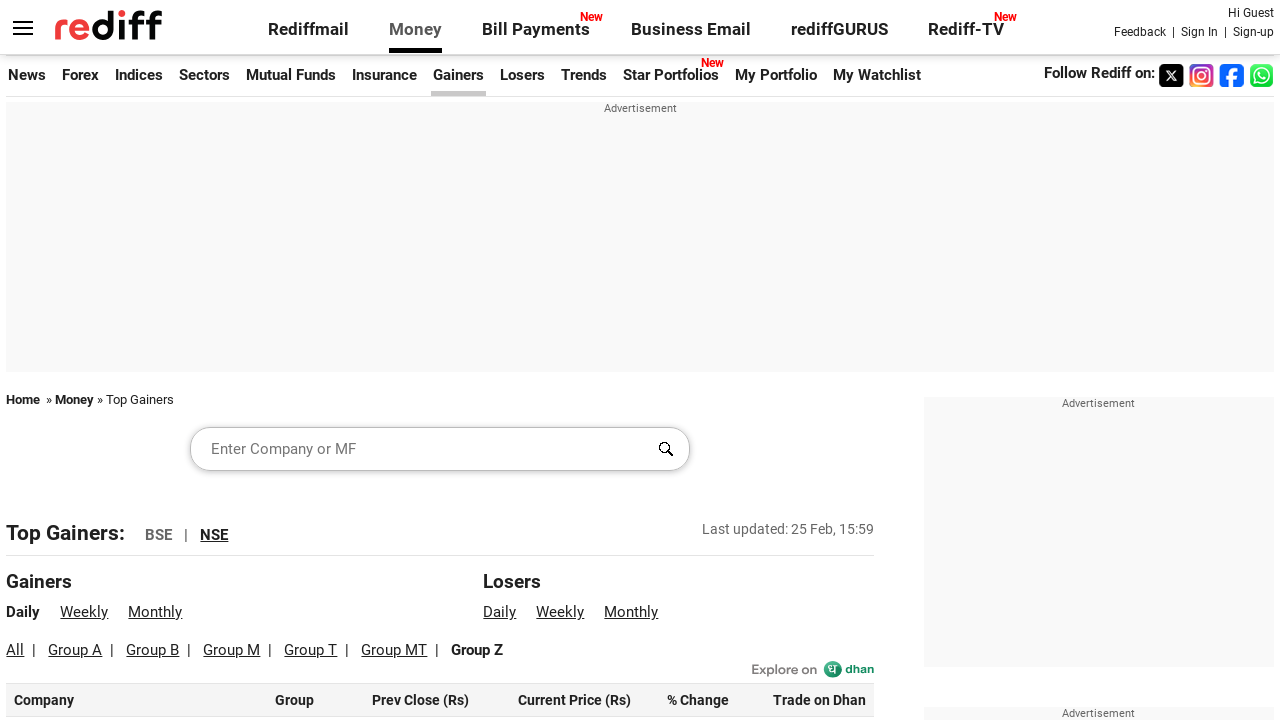

Retrieved company name from row 1: Pradhin
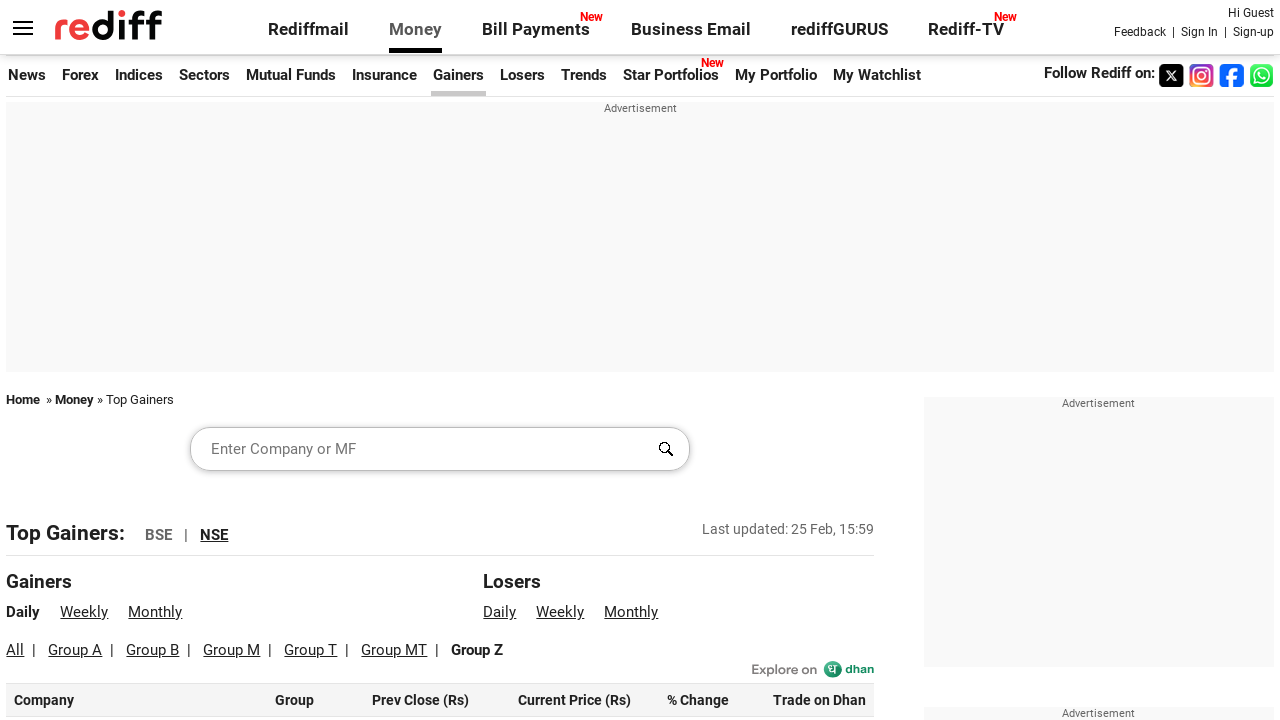

Retrieved company name from row 2: IL&FS Engg. & Con.
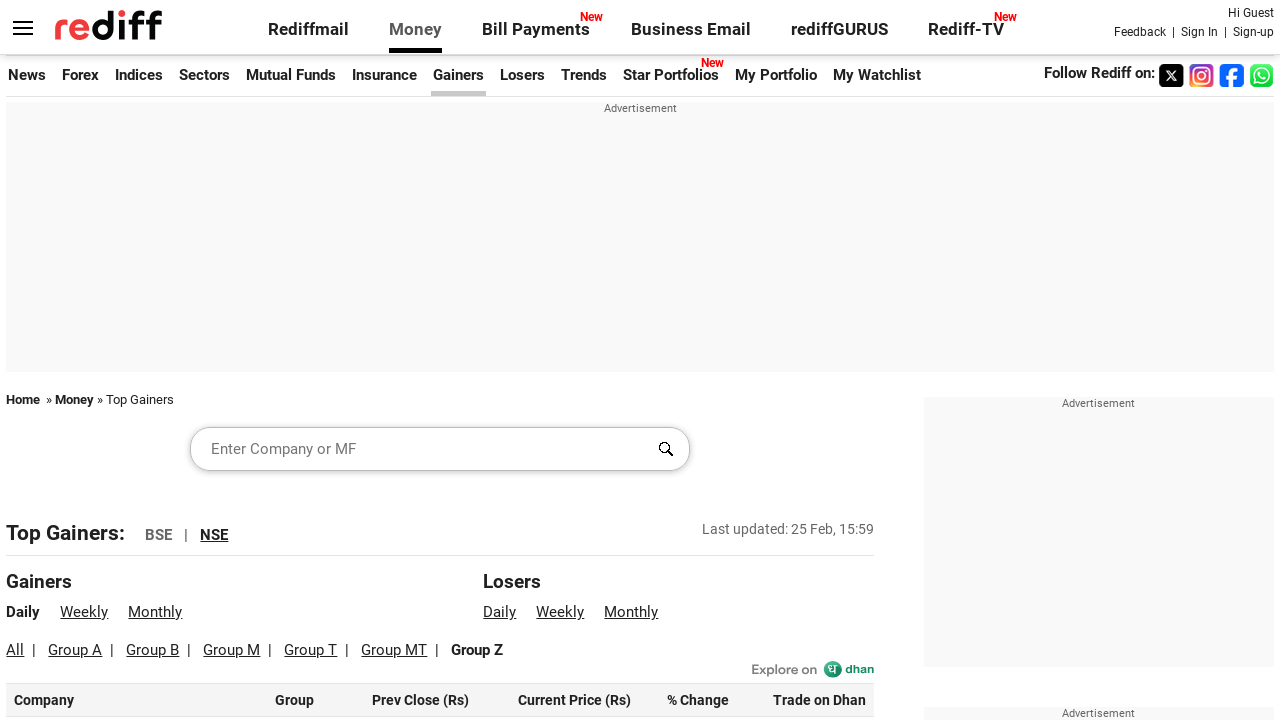

Retrieved company name from row 3: HMT
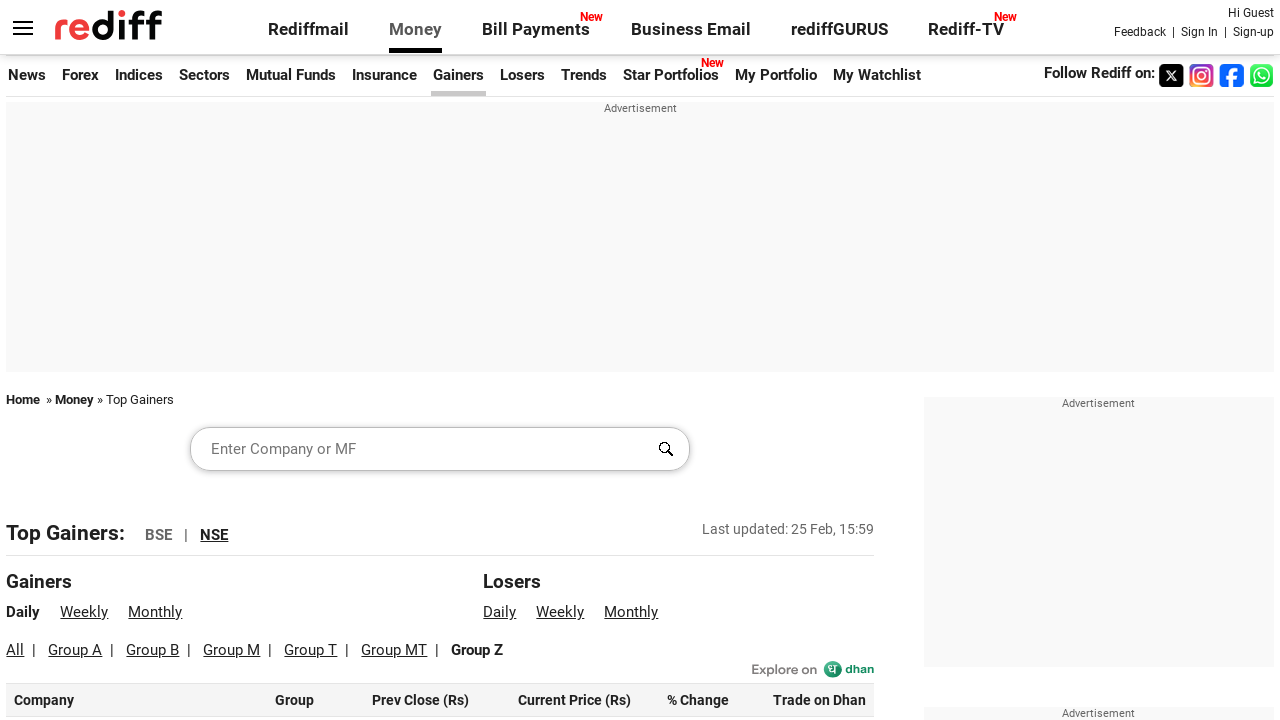

Retrieved company name from row 4: Rajeswari Infra.
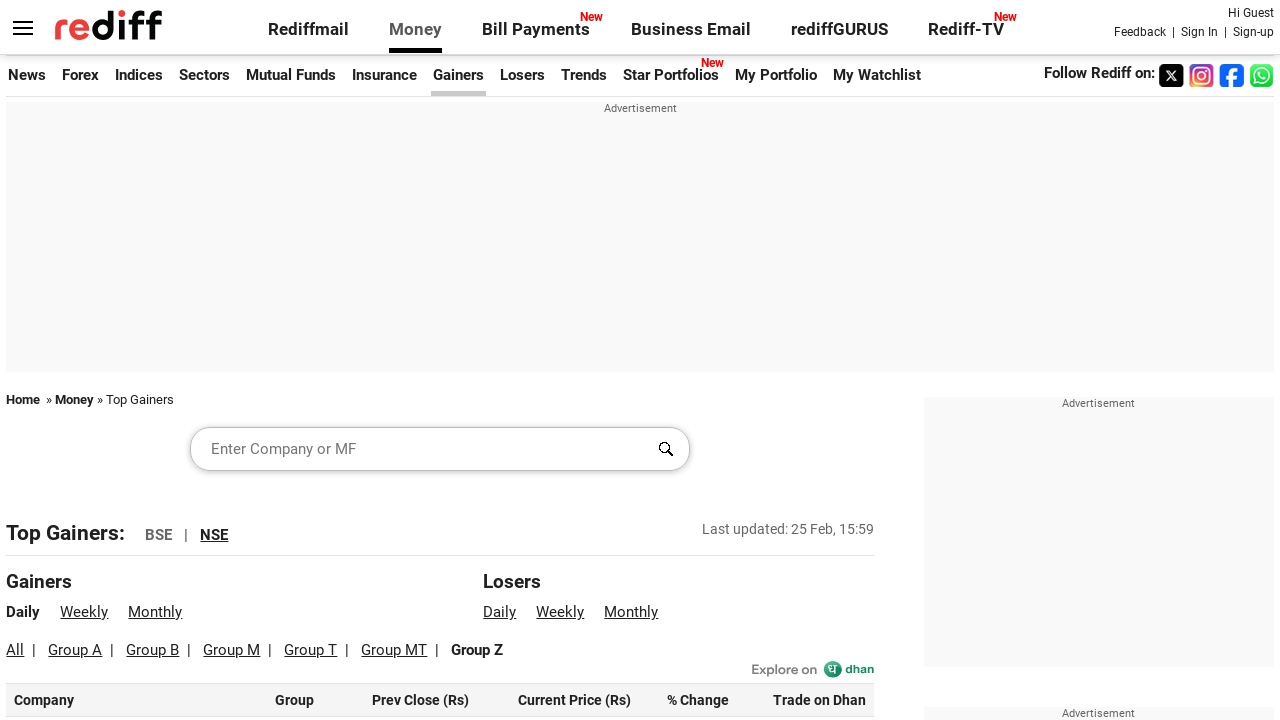

Retrieved company name from row 5: Padmalaya Tele
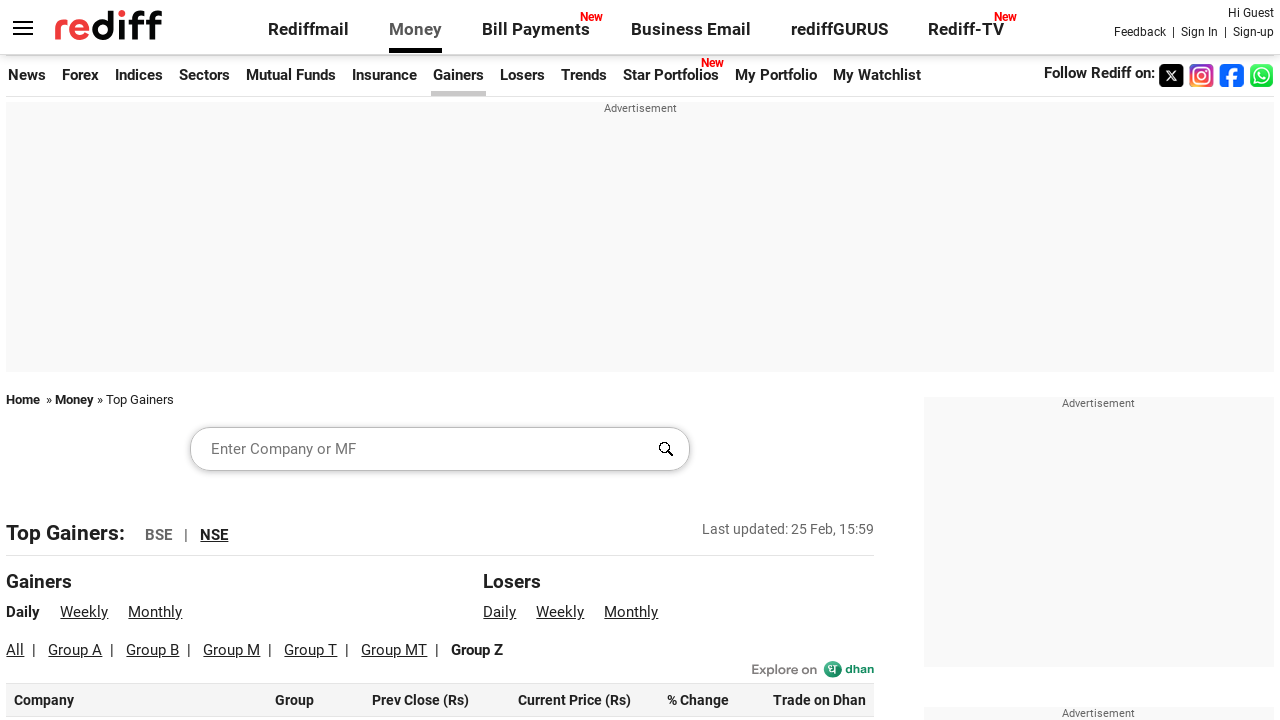

Retrieved company name from row 6: Foundry Fuel Pro
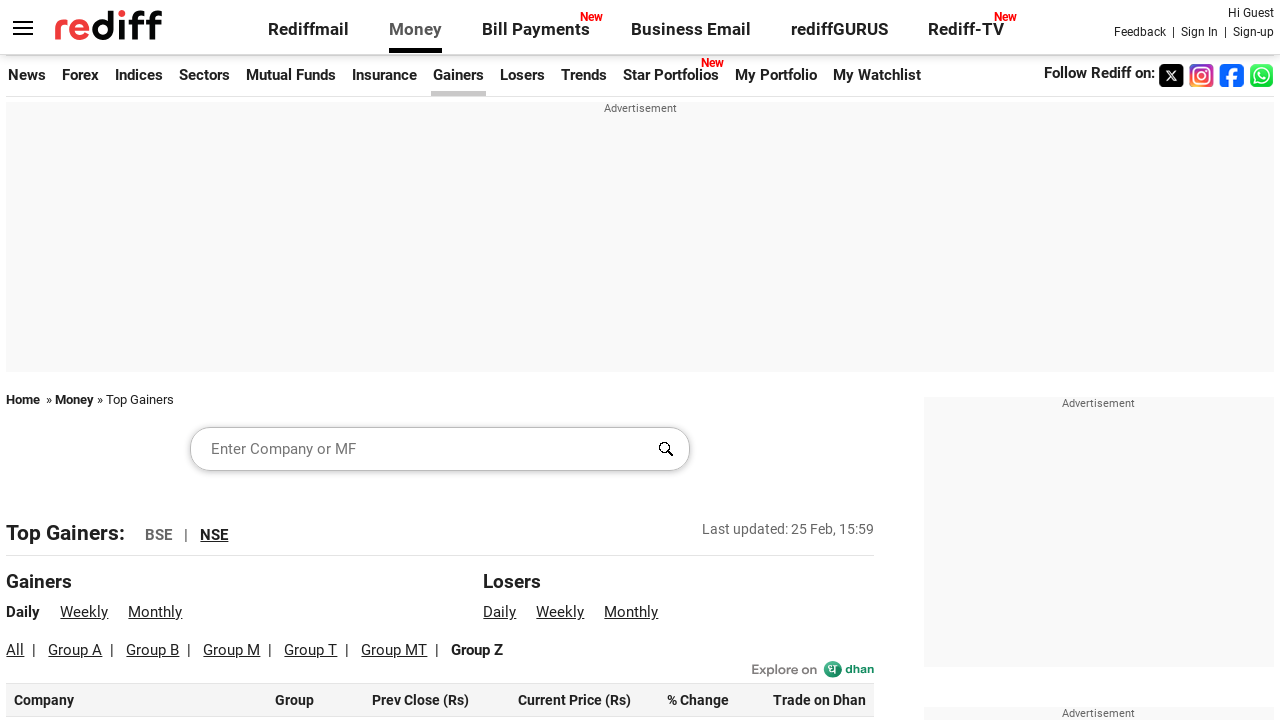

Retrieved company name from row 7: Simbhaoli Sugars
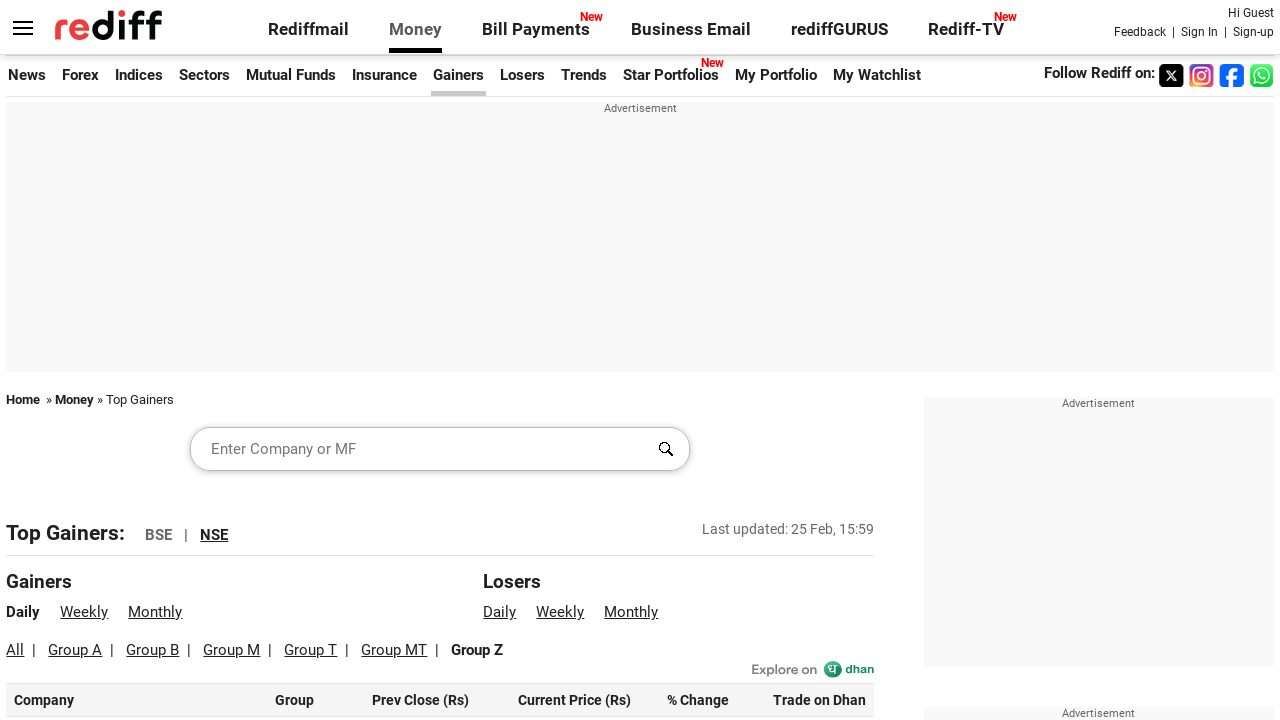

Retrieved company name from row 8: Cerebra Integrat
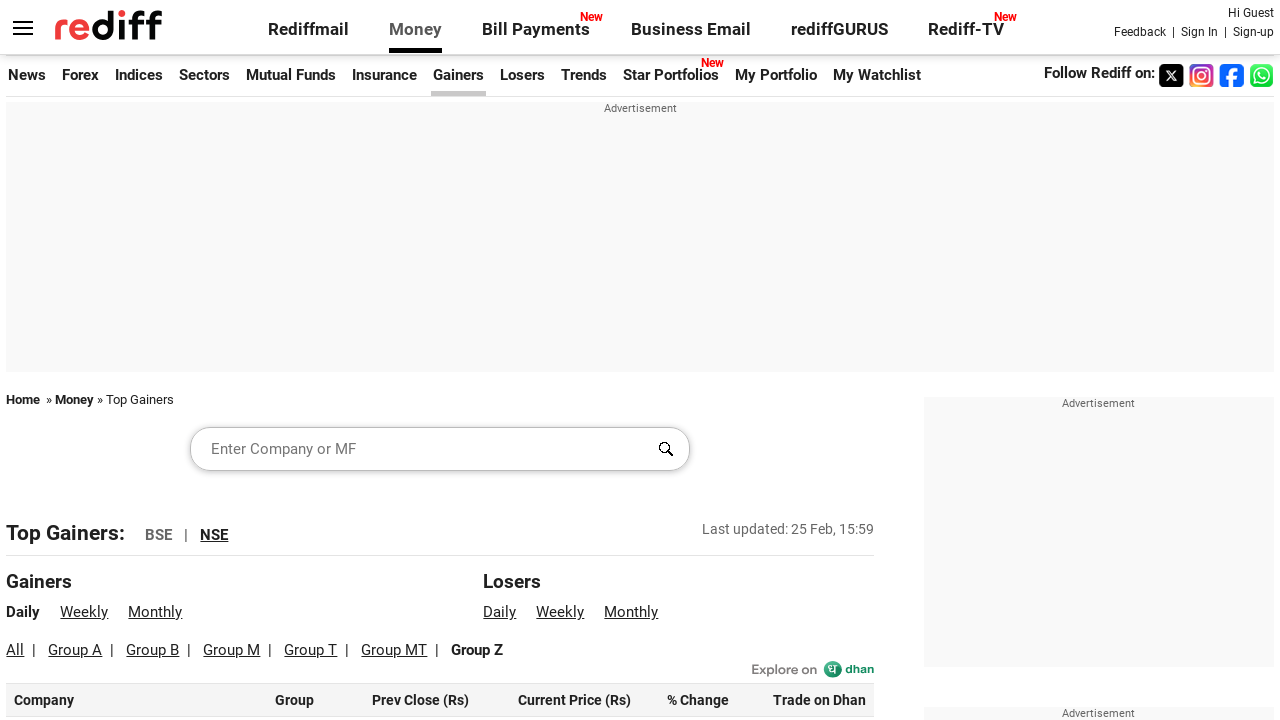

Retrieved company name from row 9: Modulex Con. Tech.
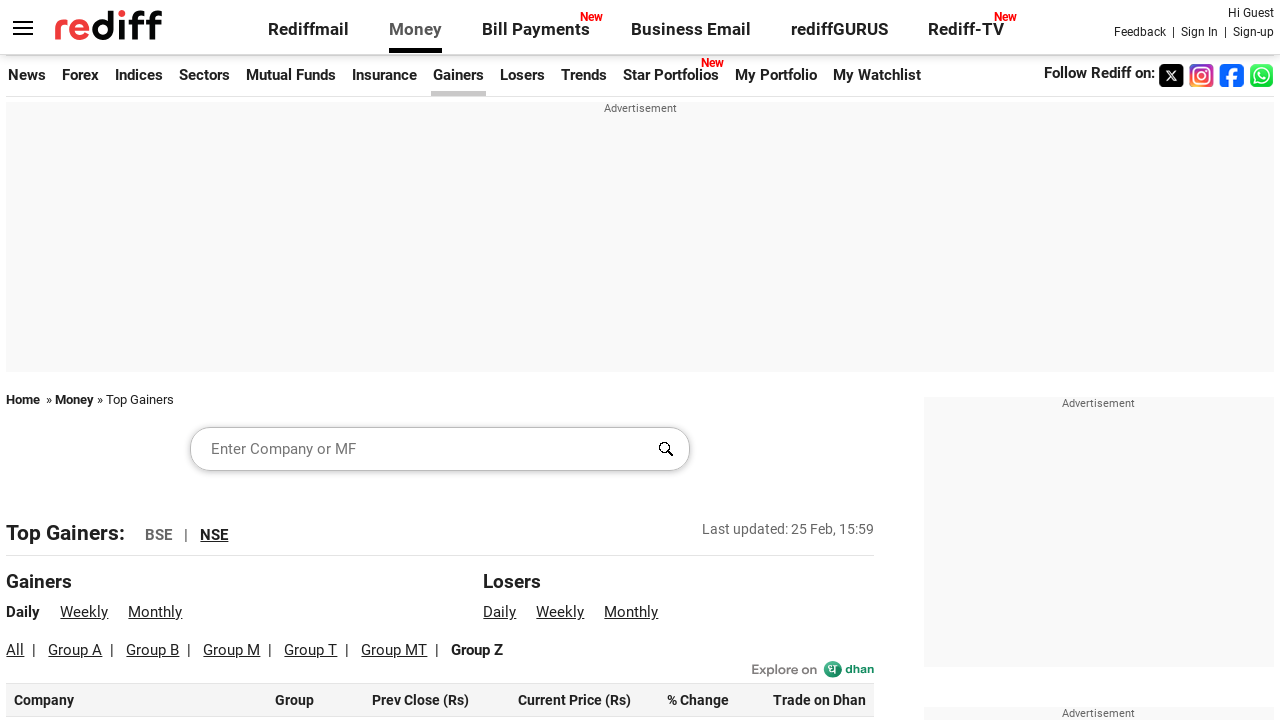

Retrieved company name from row 10: Raama Paper Mills
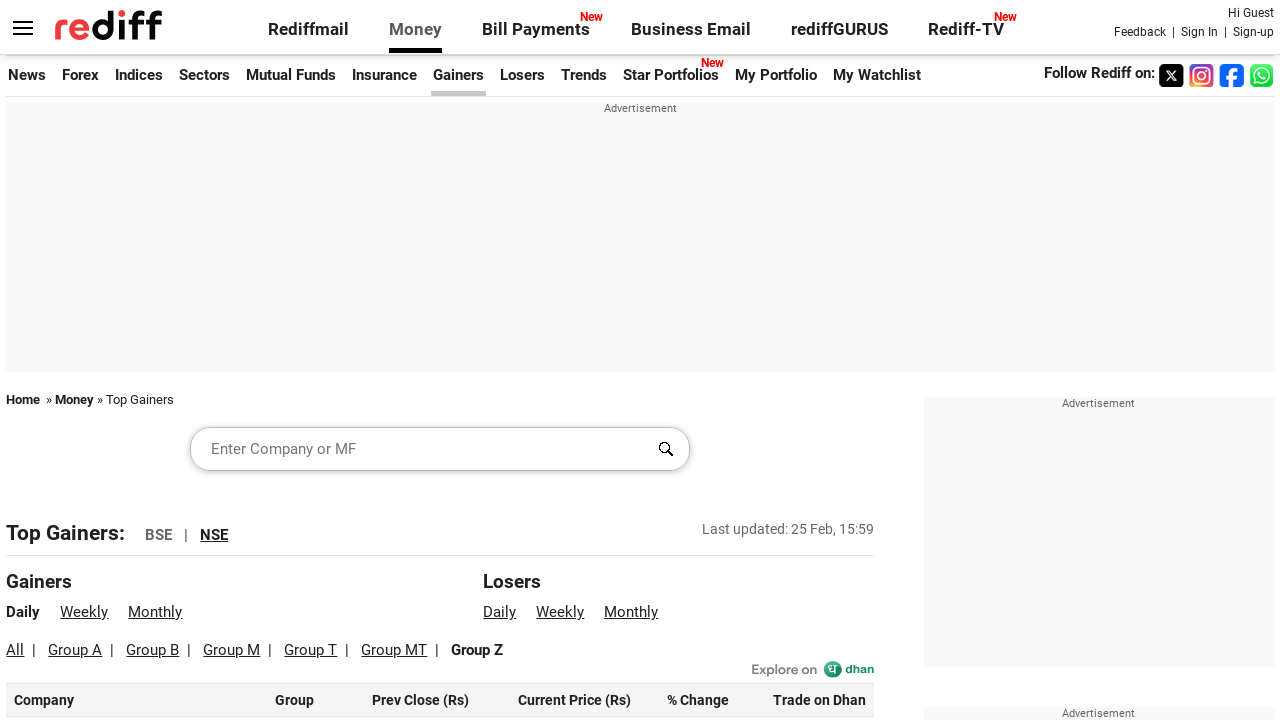

Retrieved company name from row 11: Suraj Products
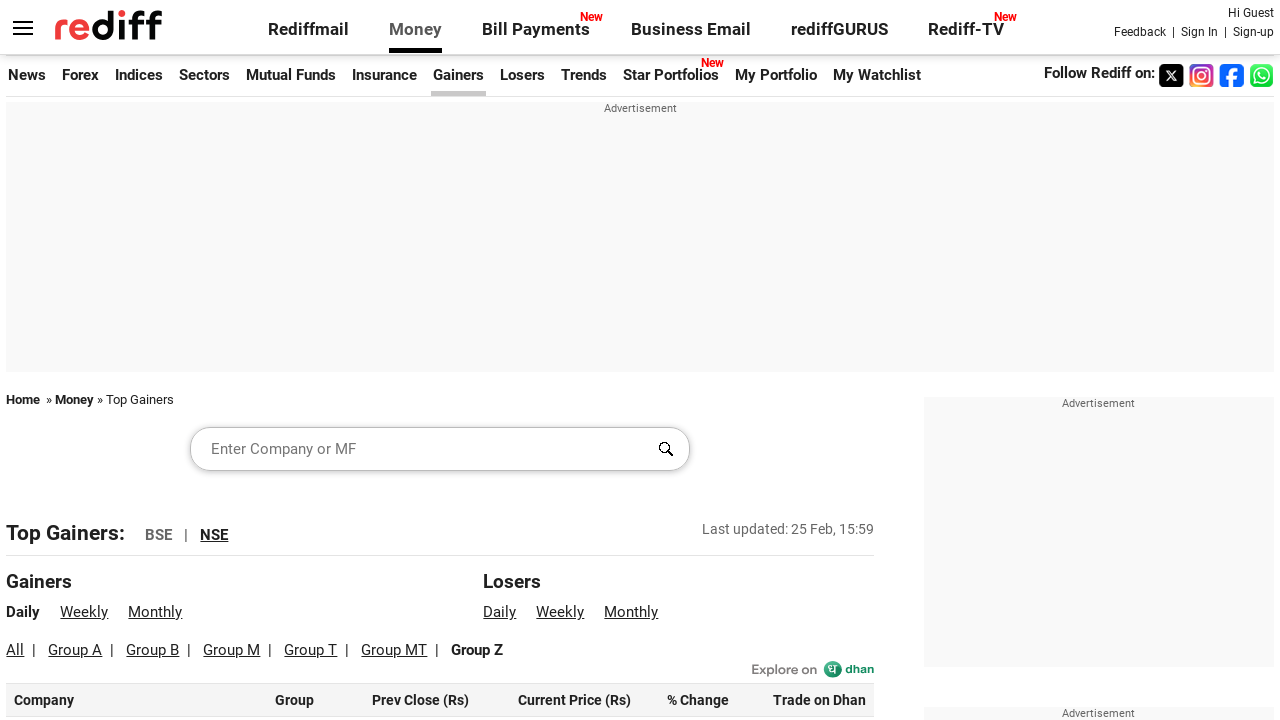

Retrieved company name from row 12: Retro Green Revoluti
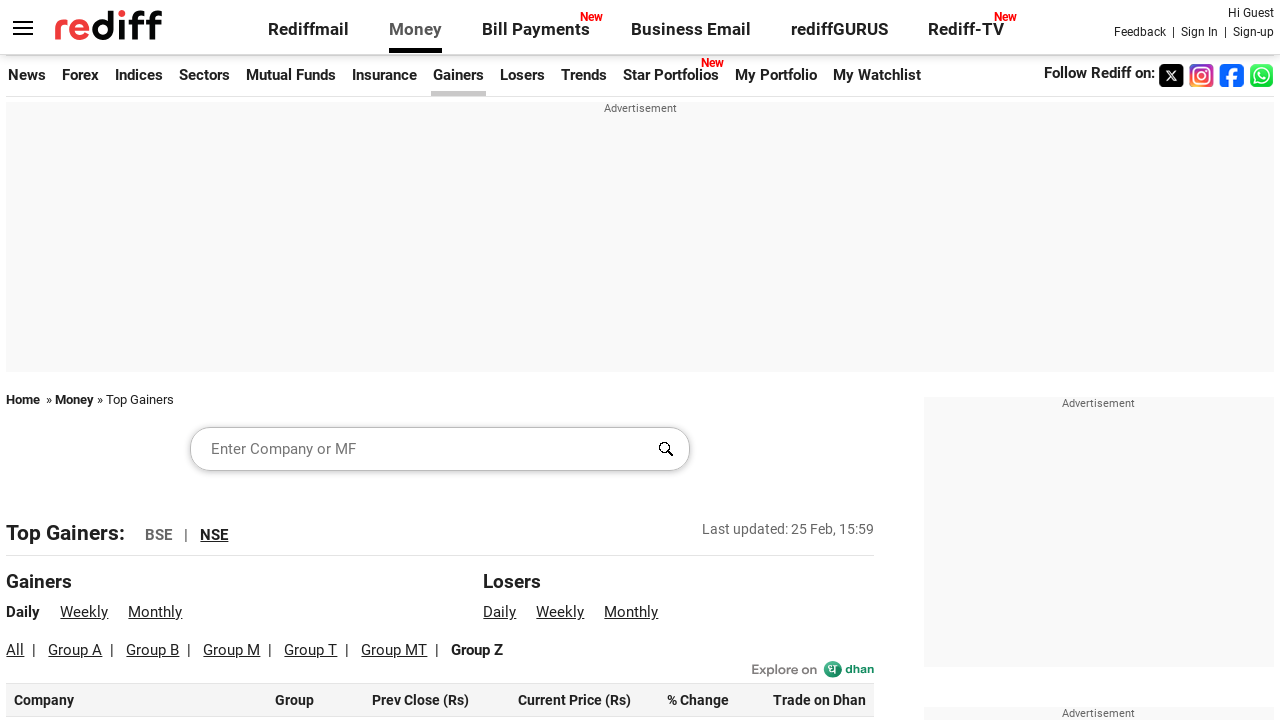

Retrieved company name from row 13: Gian Life Care
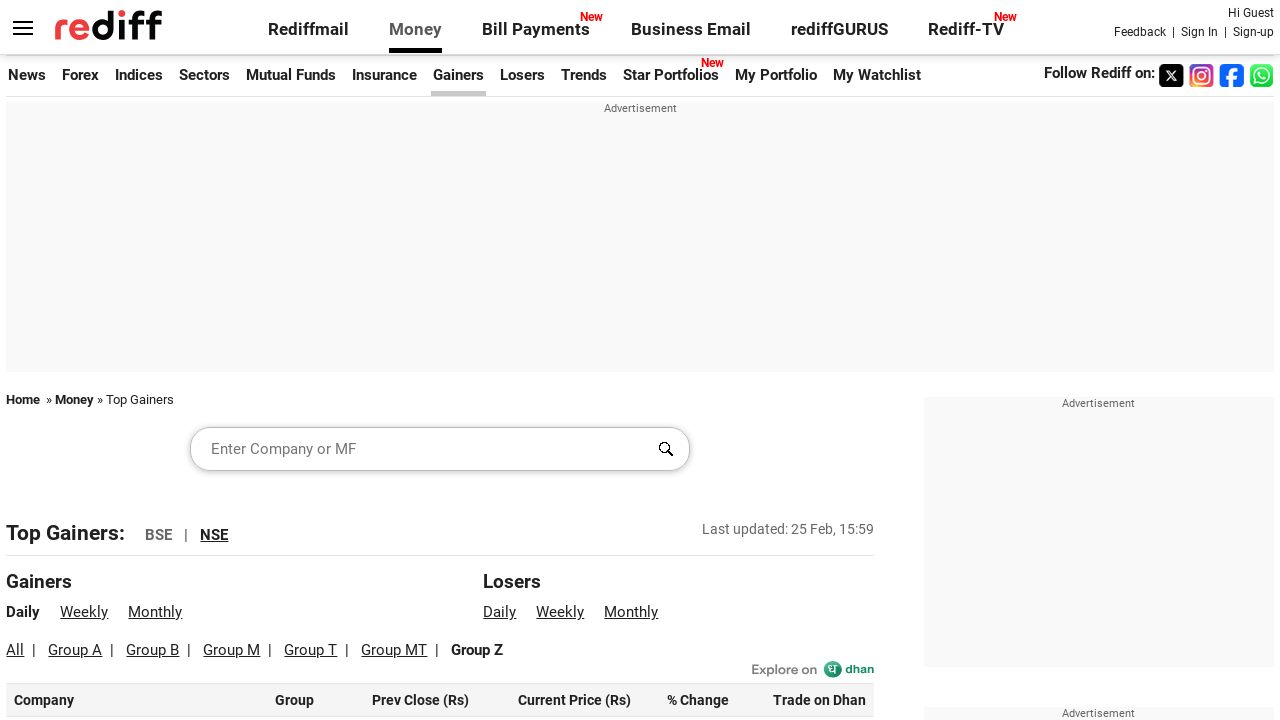

Retrieved company name from row 14: Compuage Infocom
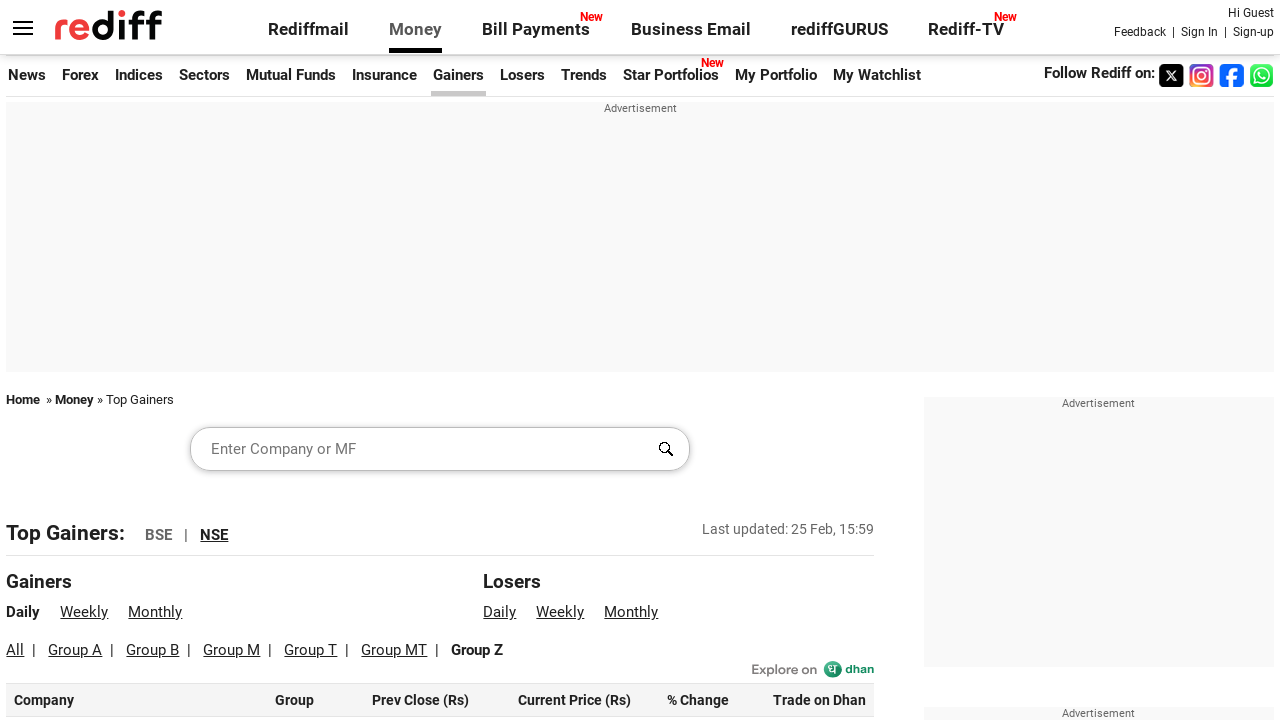

Retrieved company name from row 15: Dhenu Buildcon Infra
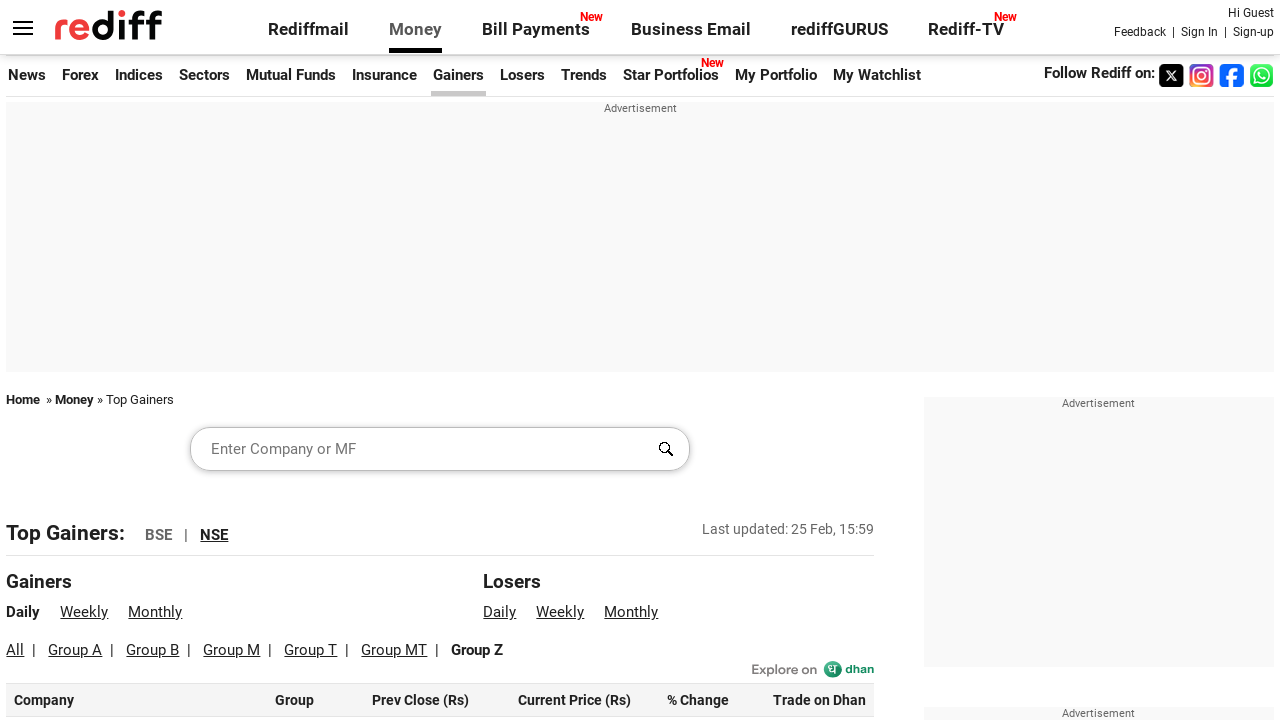

Retrieved company name from row 16: National Plywood
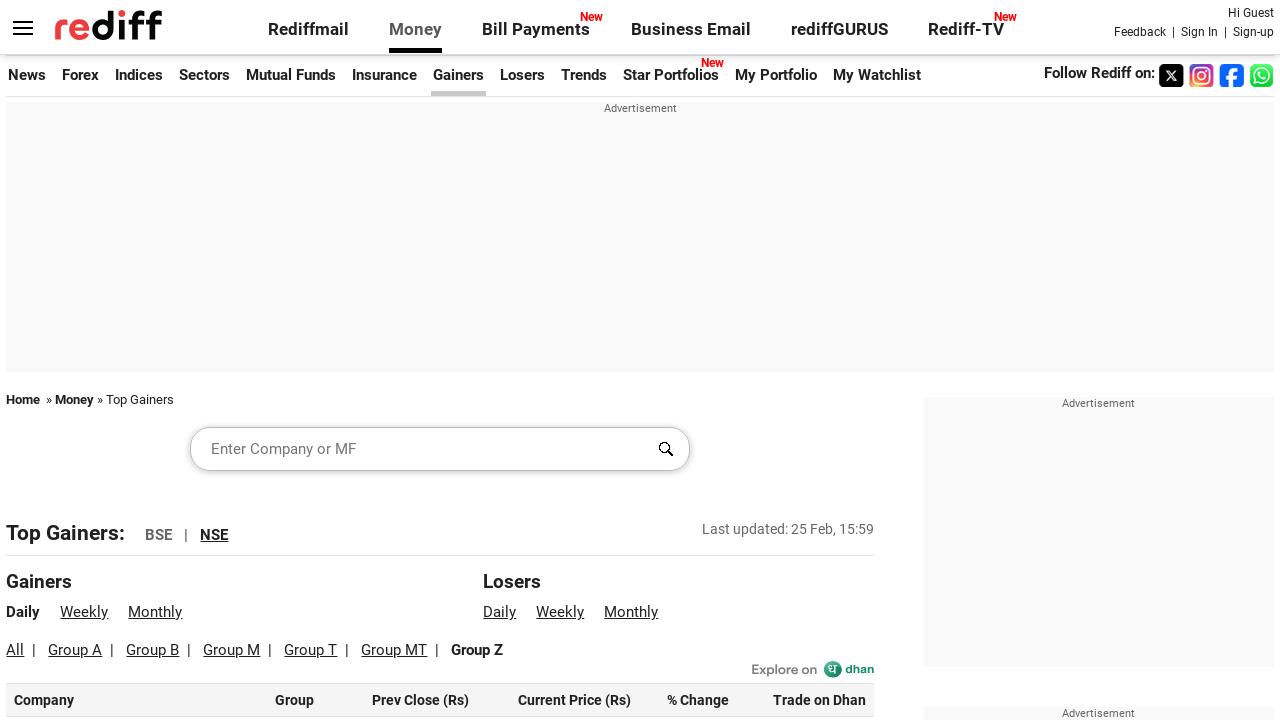

Retrieved company name from row 17: Ansal Properties
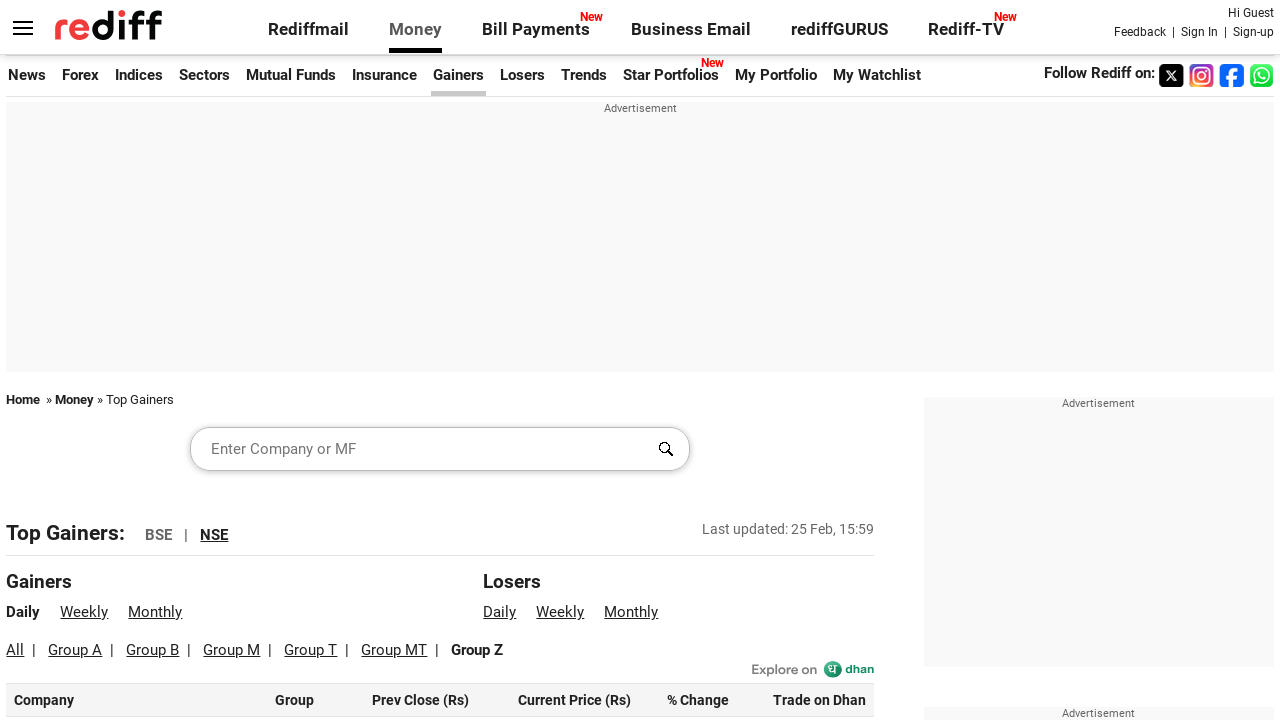

Retrieved company name from row 18: Acme Resources
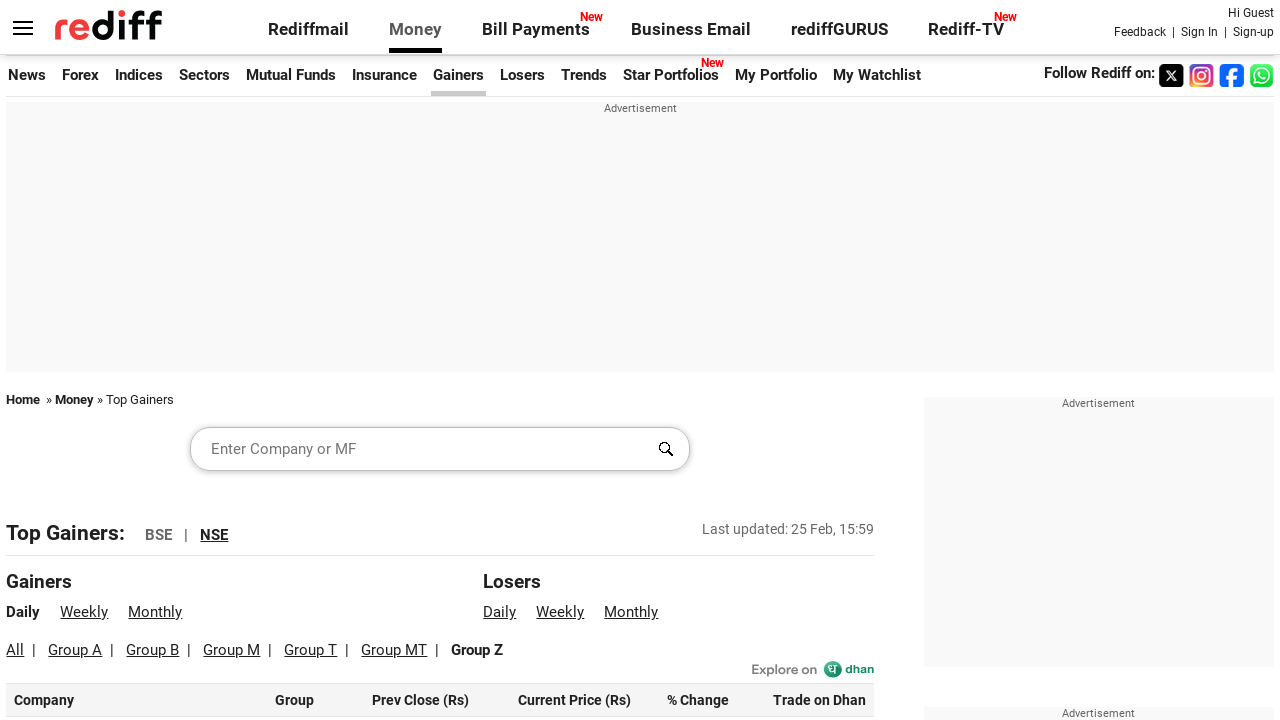

Retrieved company name from row 19: AGS Transact Tech
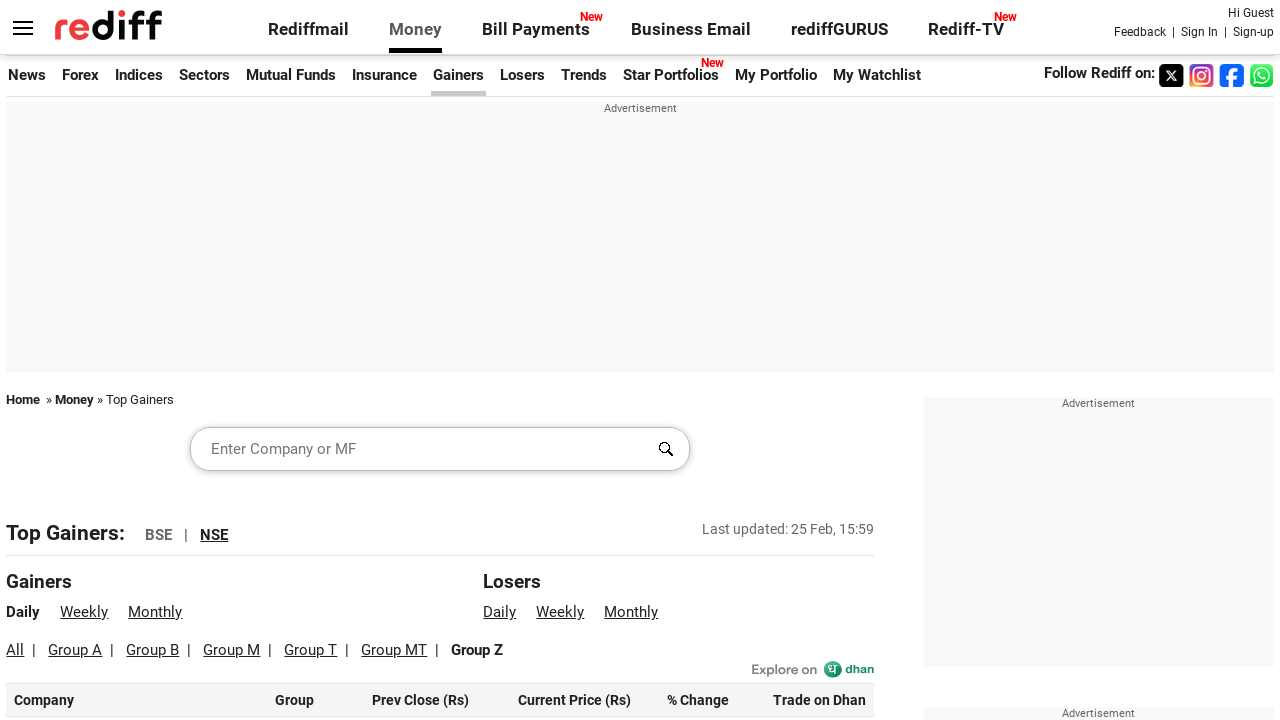

Retrieved company name from row 20: Ind Renewable Energy
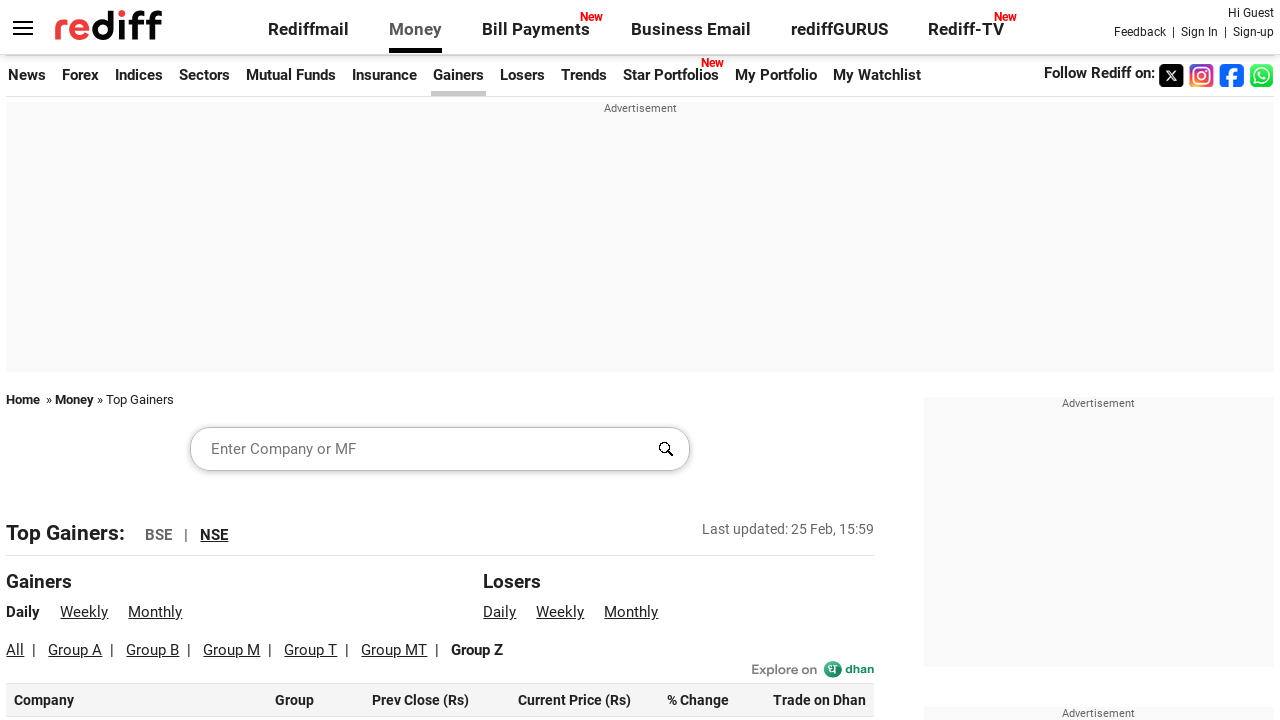

Retrieved company name from row 21: Omkar Special. Chem.
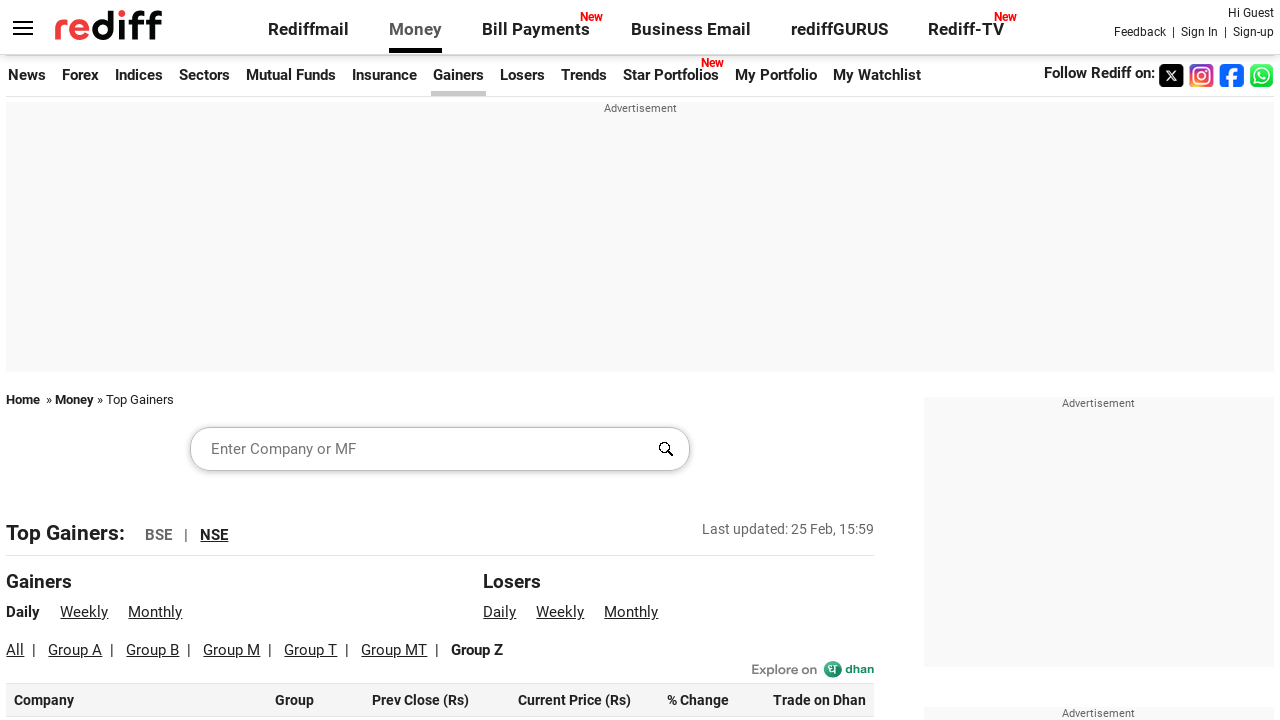

Retrieved company name from row 22: Abirami Fin. Serv.
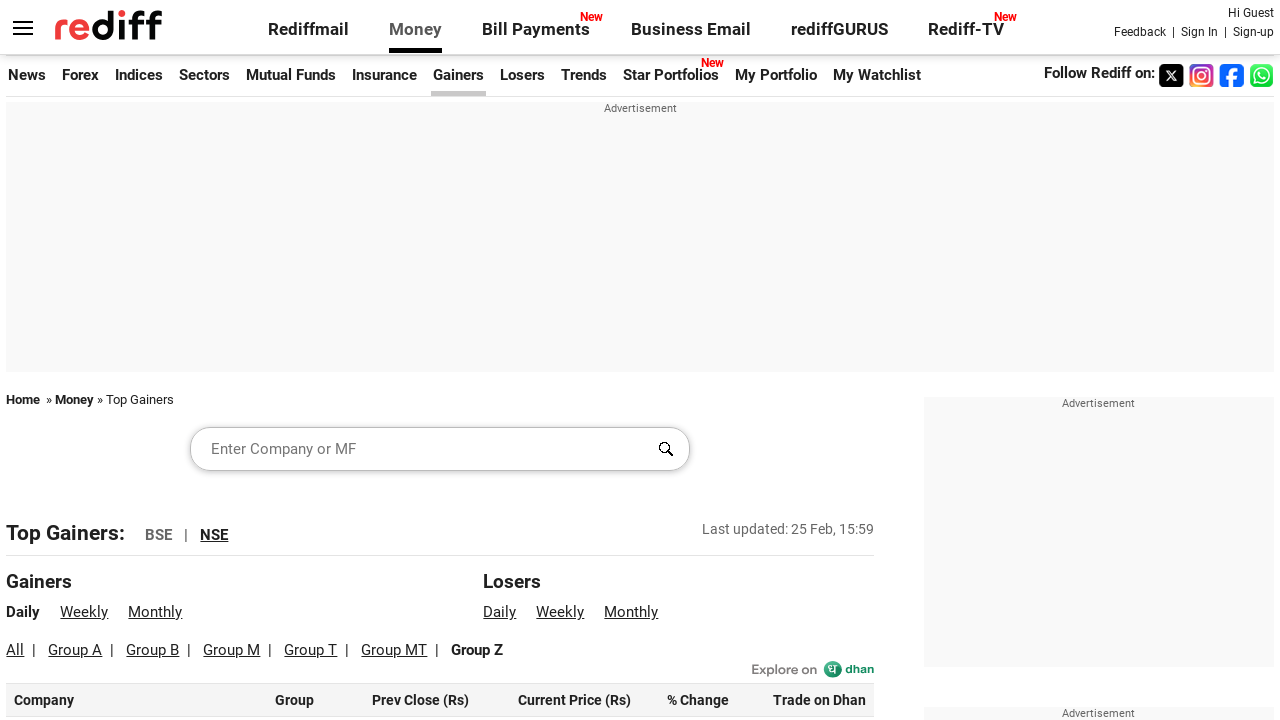

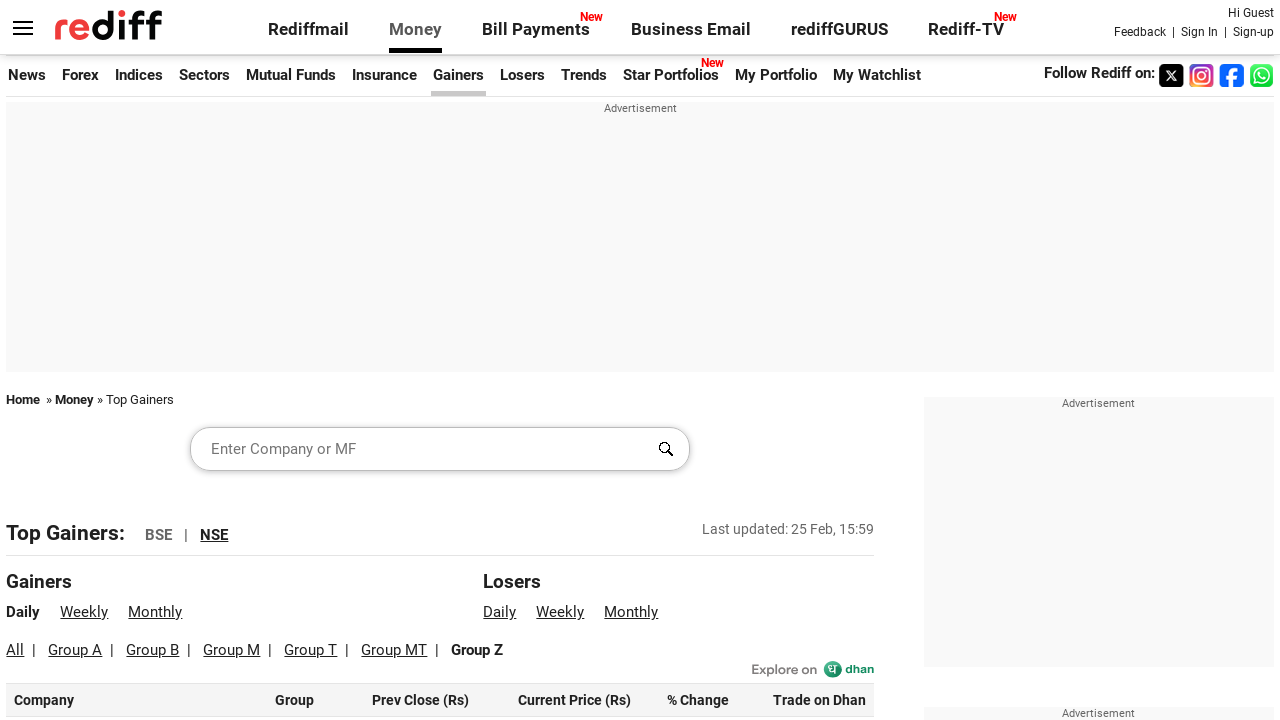